Navigates to the eBay Developer homepage and clicks on the search icon to go to the program search page

Starting URL: https://developer.ebay.com/

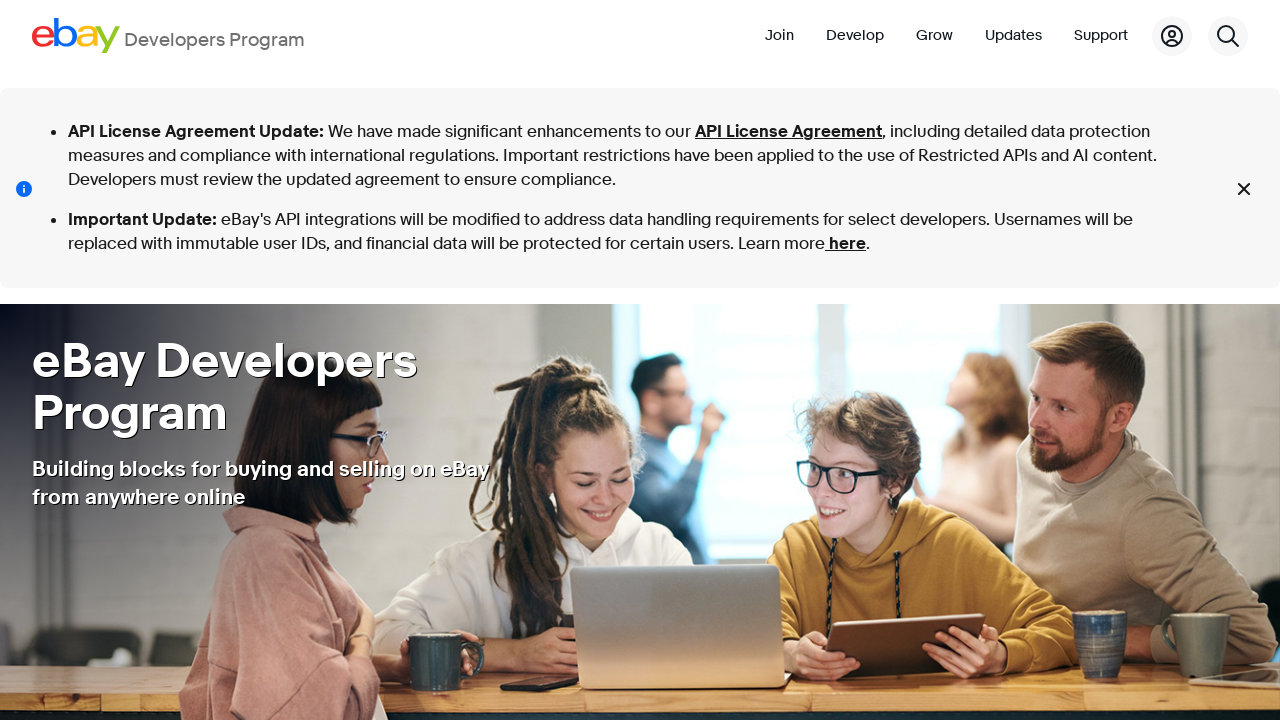

Navigated to eBay Developer homepage
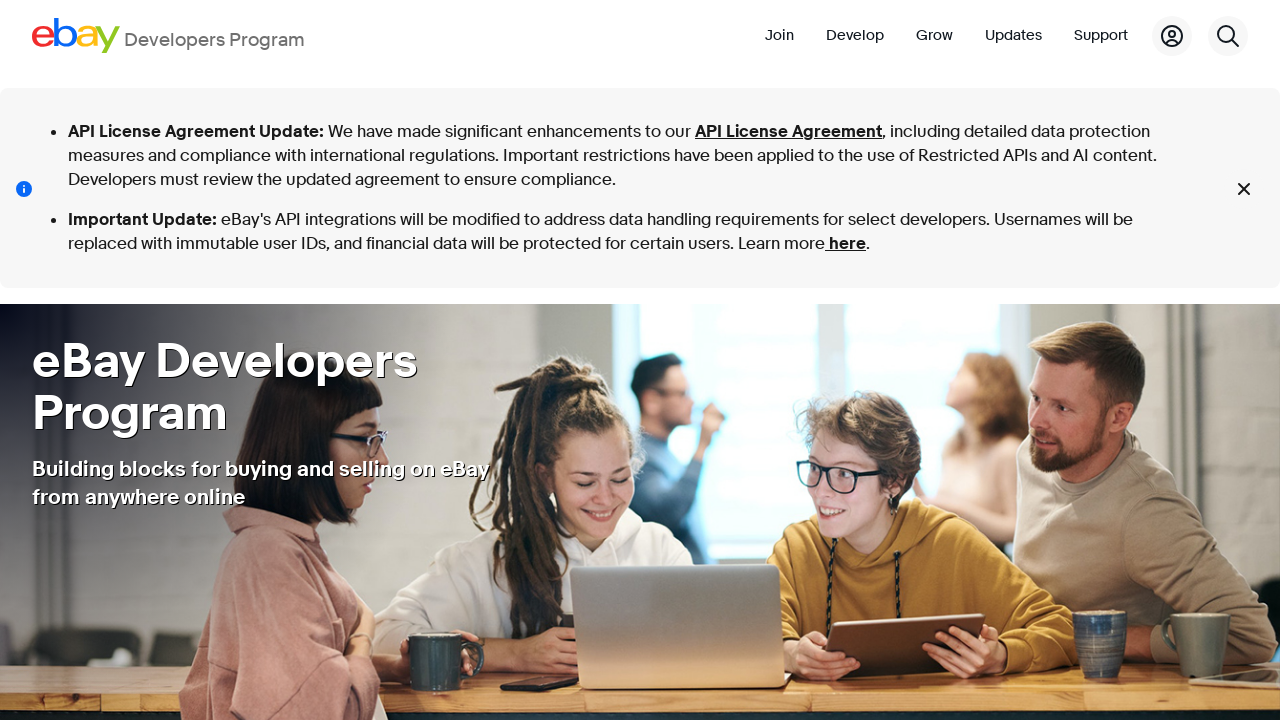

Clicked search icon to navigate to program search page at (1228, 36) on a[href='/search']
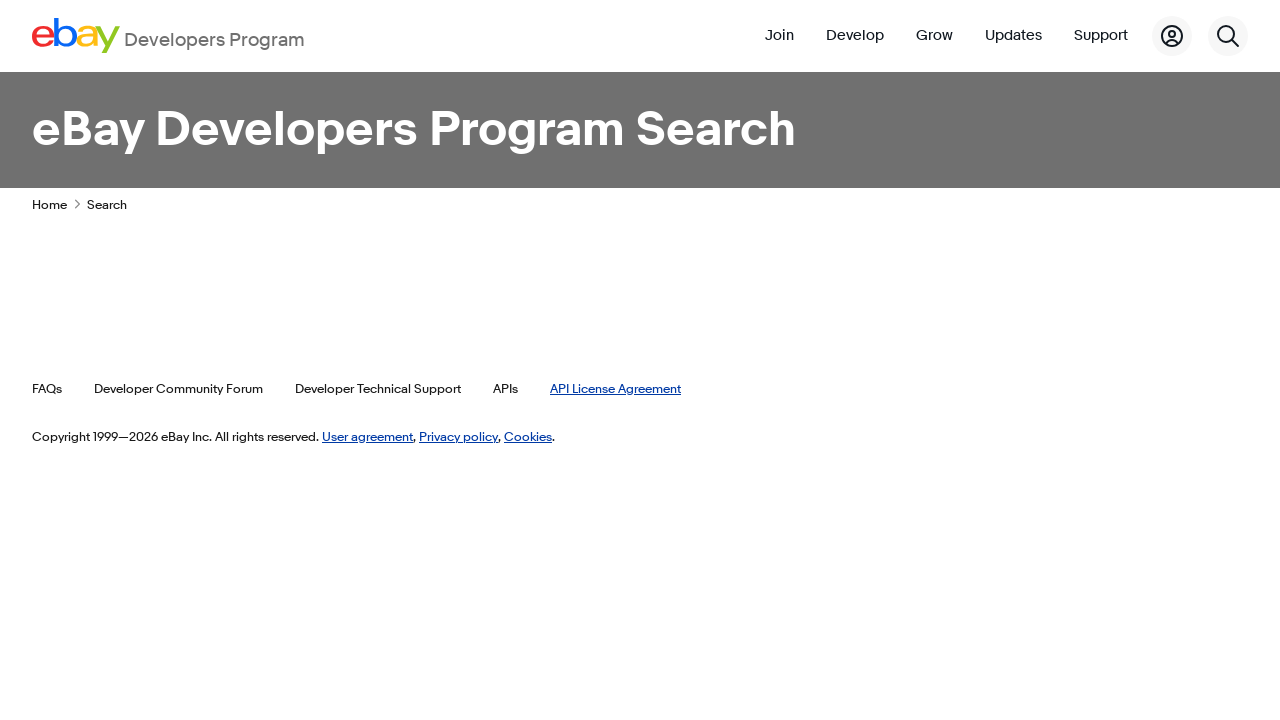

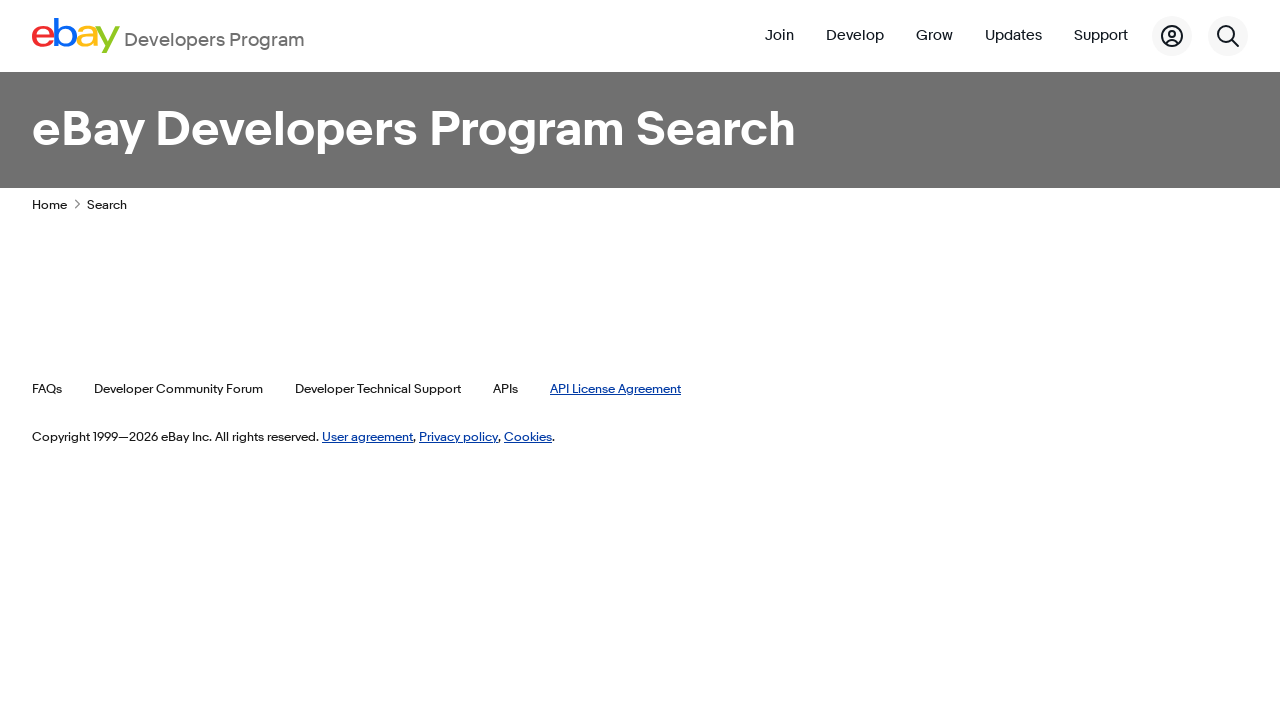